Tests that the currently applied filter is highlighted in the navigation

Starting URL: https://demo.playwright.dev/todomvc

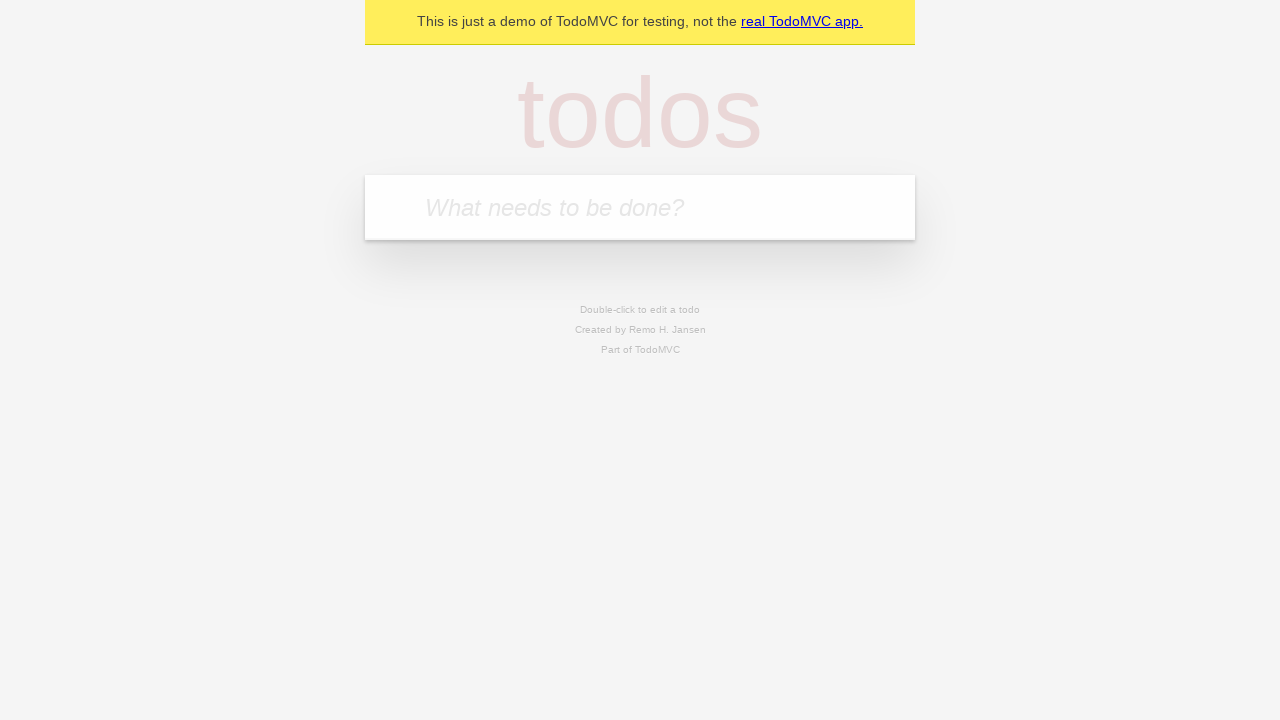

Filled todo input with 'buy some cheese' on internal:attr=[placeholder="What needs to be done?"i]
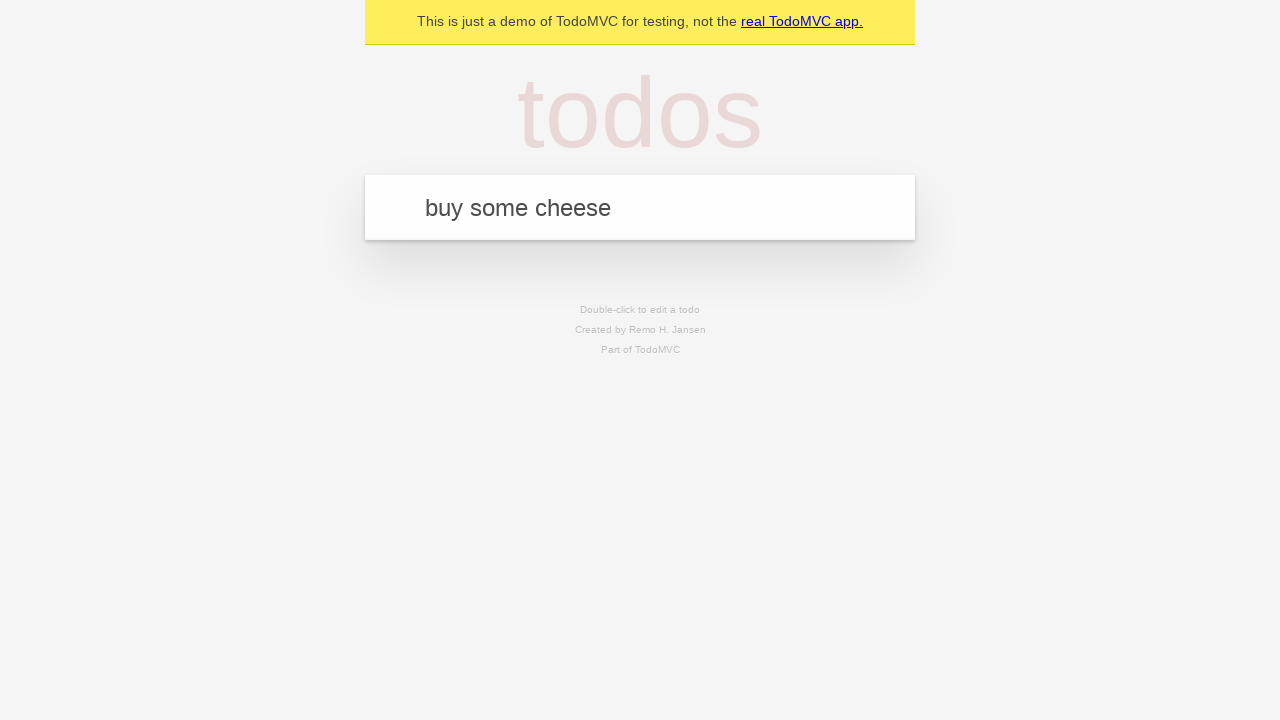

Pressed Enter to create todo 'buy some cheese' on internal:attr=[placeholder="What needs to be done?"i]
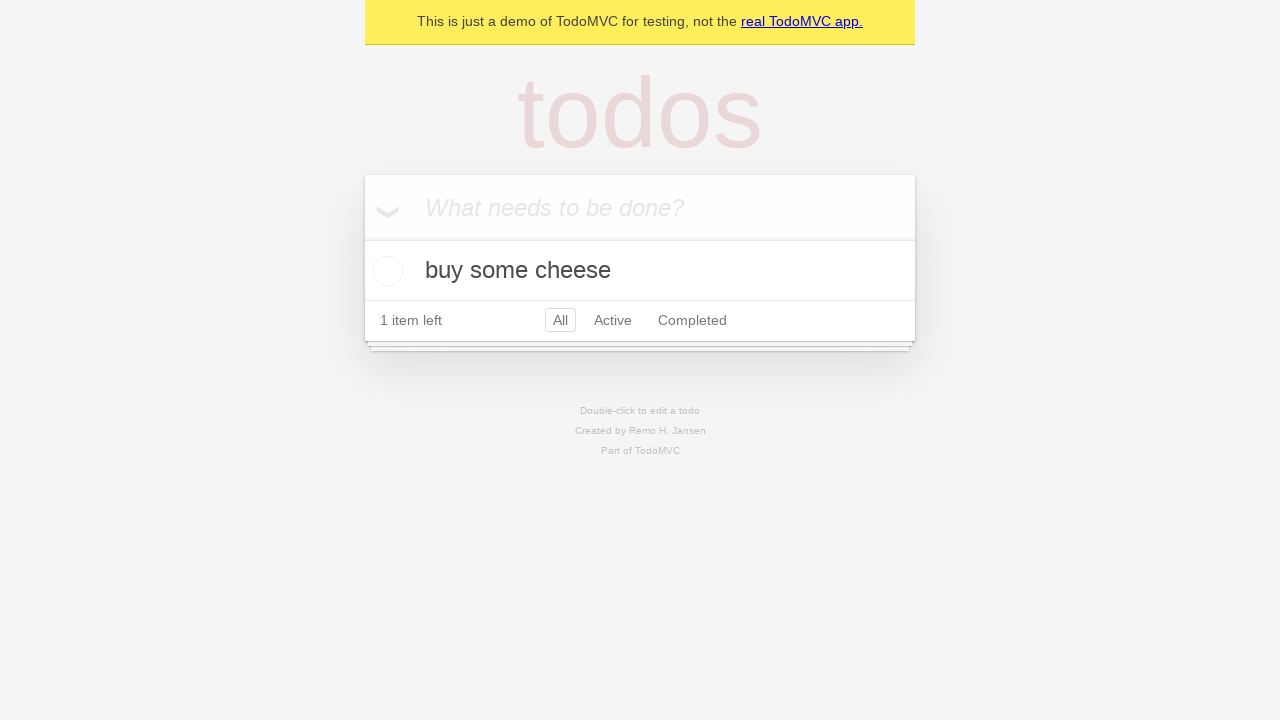

Filled todo input with 'feed the cat' on internal:attr=[placeholder="What needs to be done?"i]
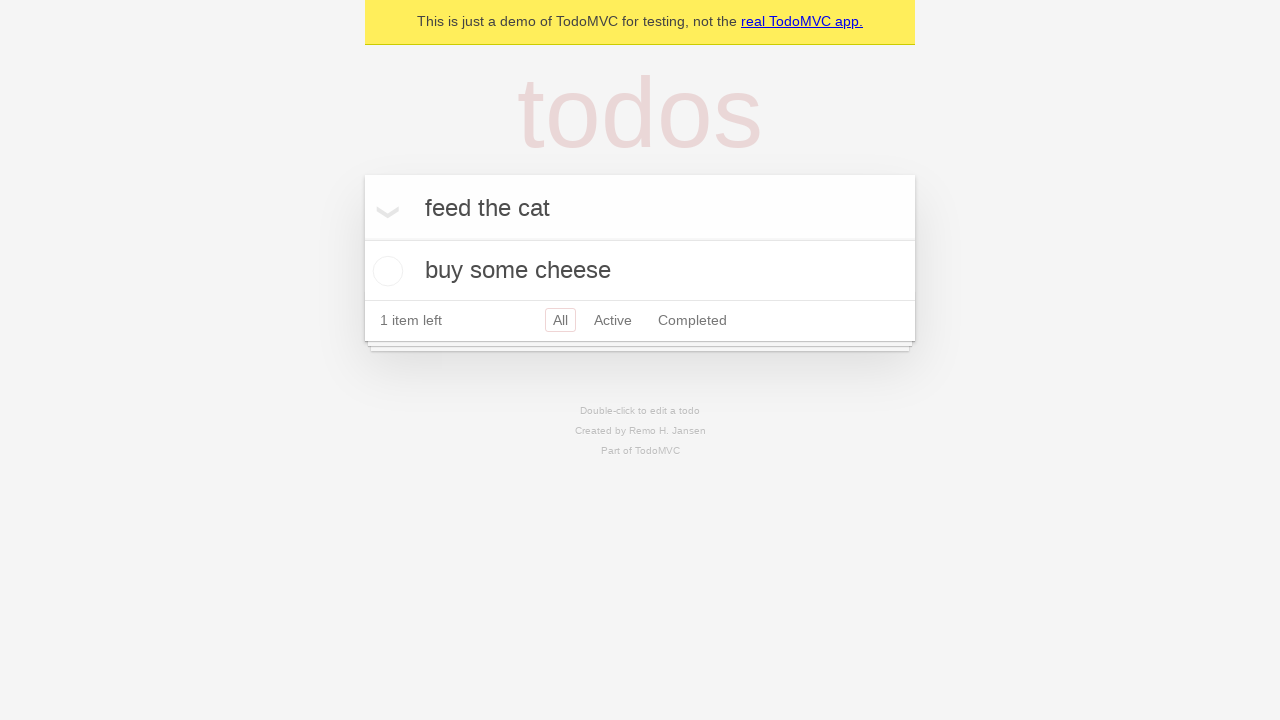

Pressed Enter to create todo 'feed the cat' on internal:attr=[placeholder="What needs to be done?"i]
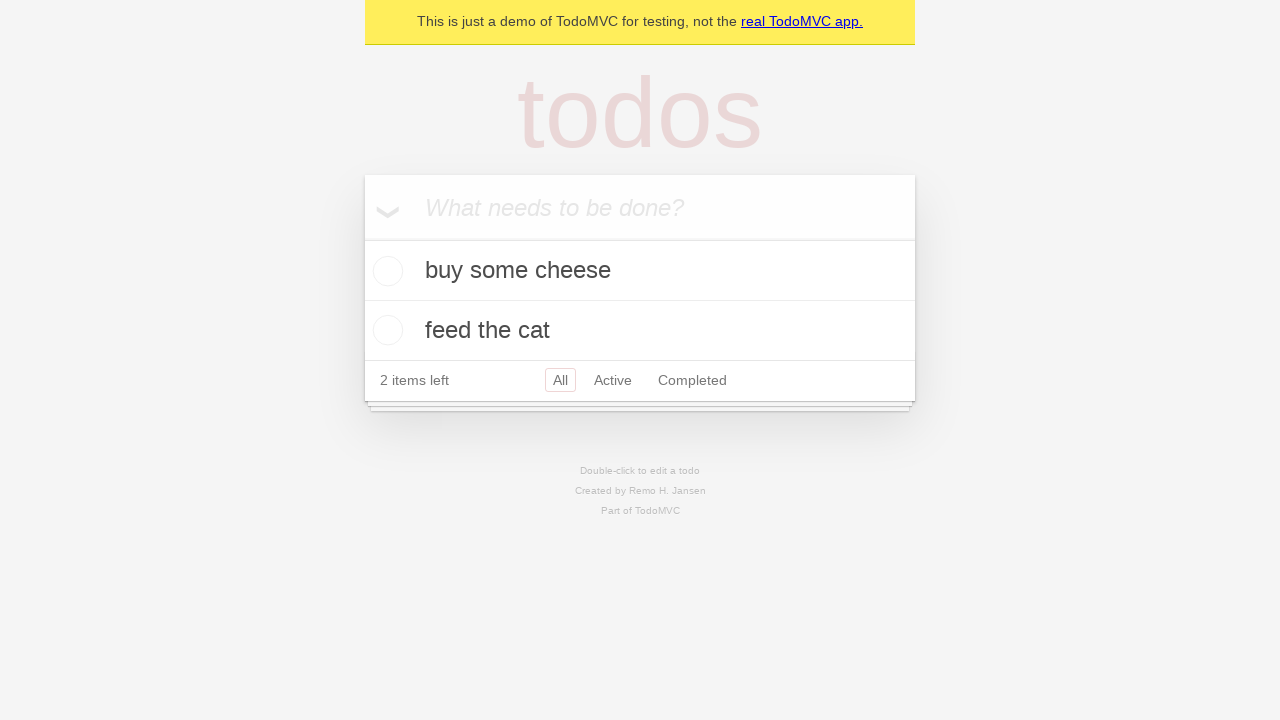

Filled todo input with 'book a doctors appointment' on internal:attr=[placeholder="What needs to be done?"i]
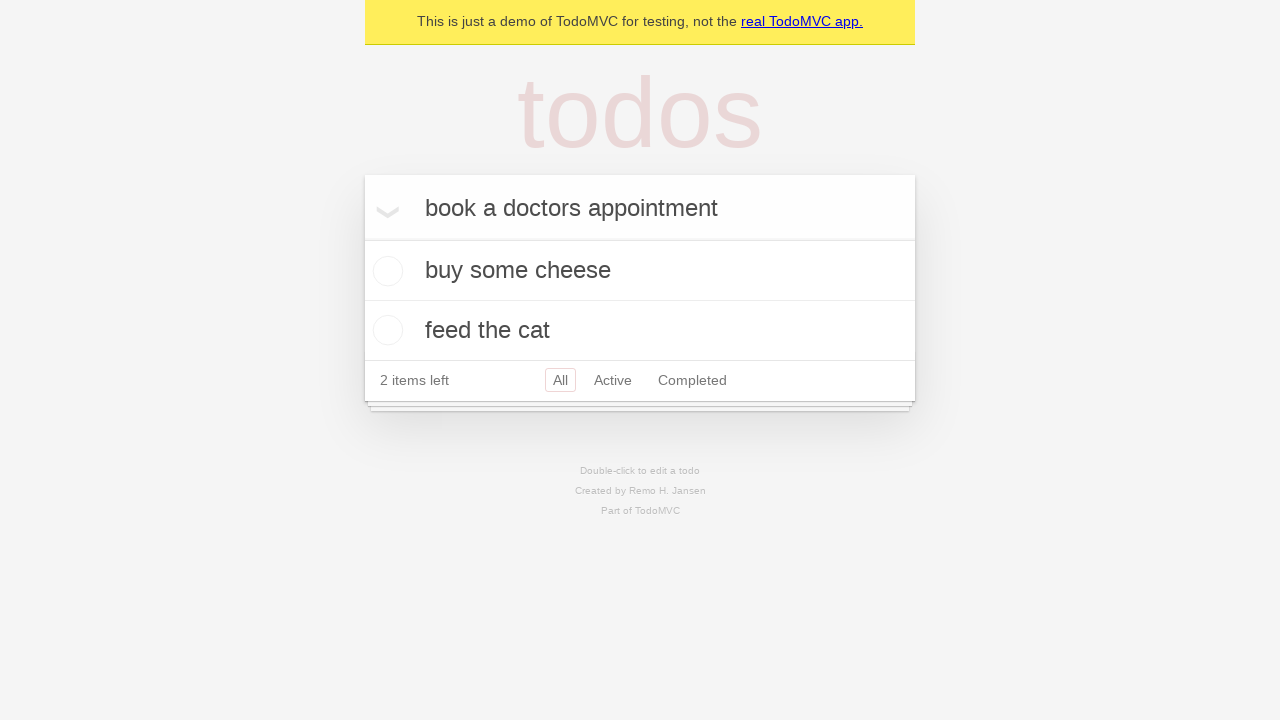

Pressed Enter to create todo 'book a doctors appointment' on internal:attr=[placeholder="What needs to be done?"i]
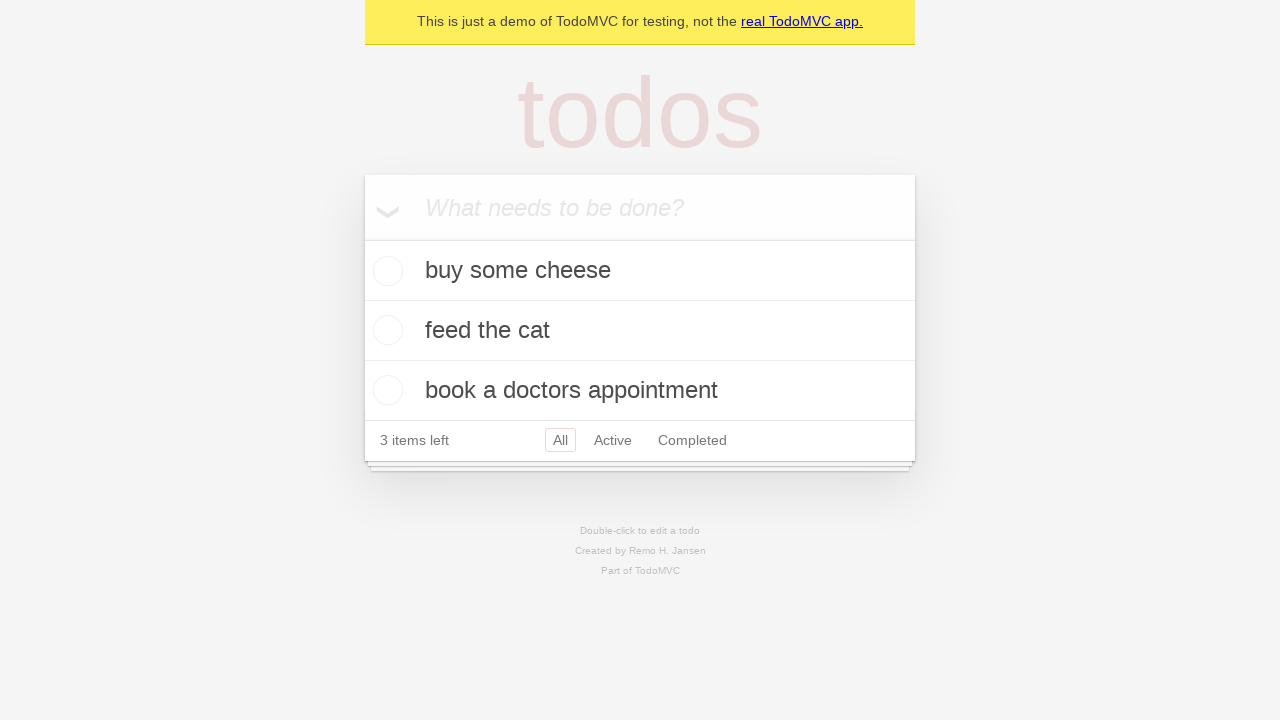

All three todo items have loaded
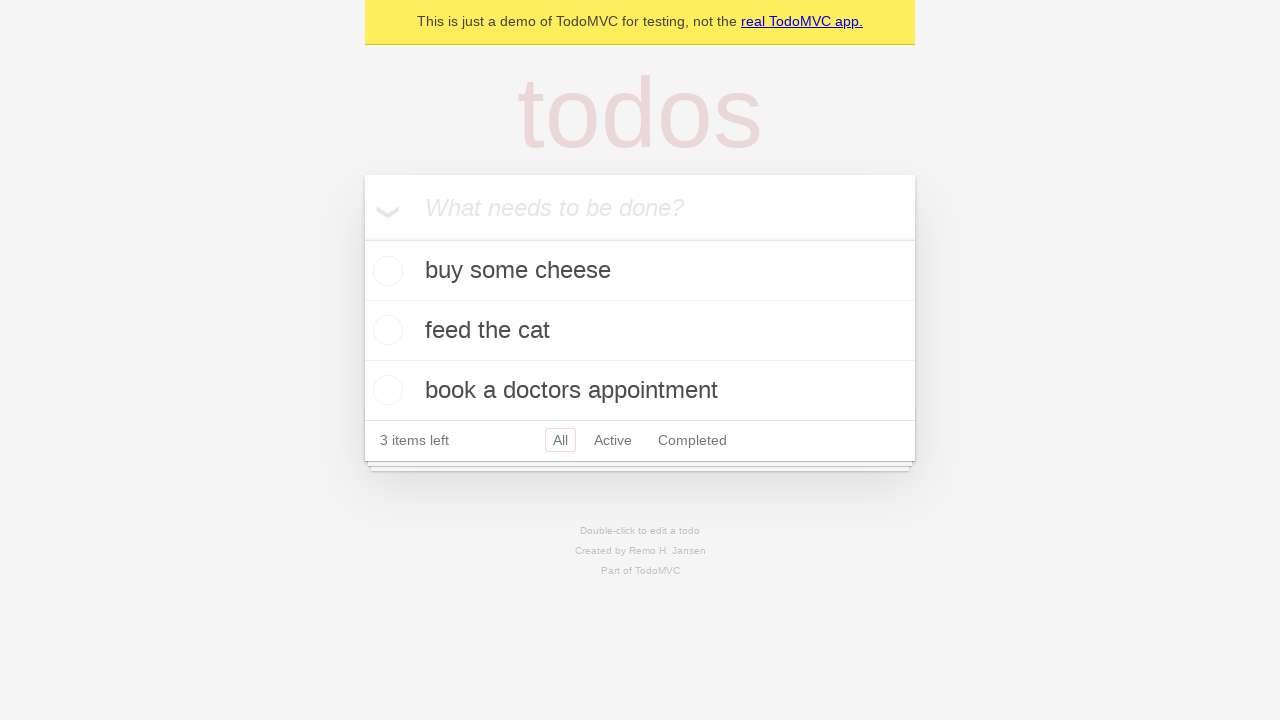

Clicked Active filter link at (613, 440) on internal:role=link[name="Active"i]
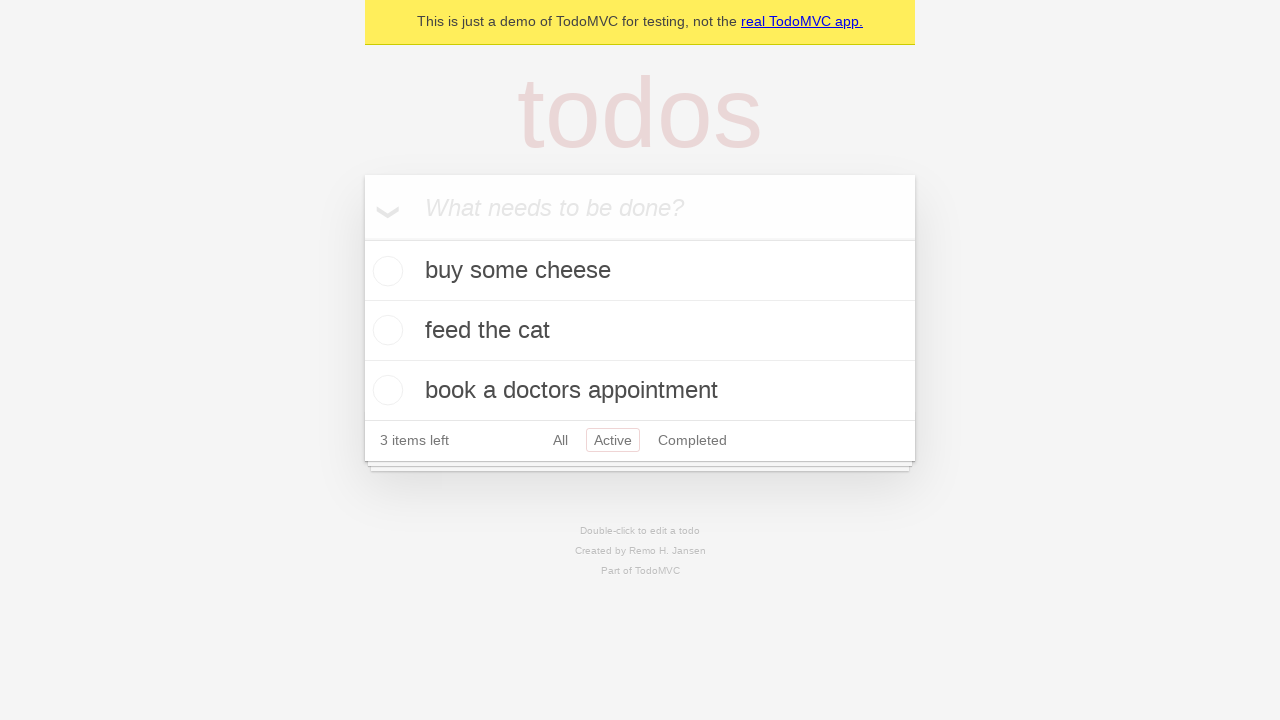

Clicked Completed filter link at (692, 440) on internal:role=link[name="Completed"i]
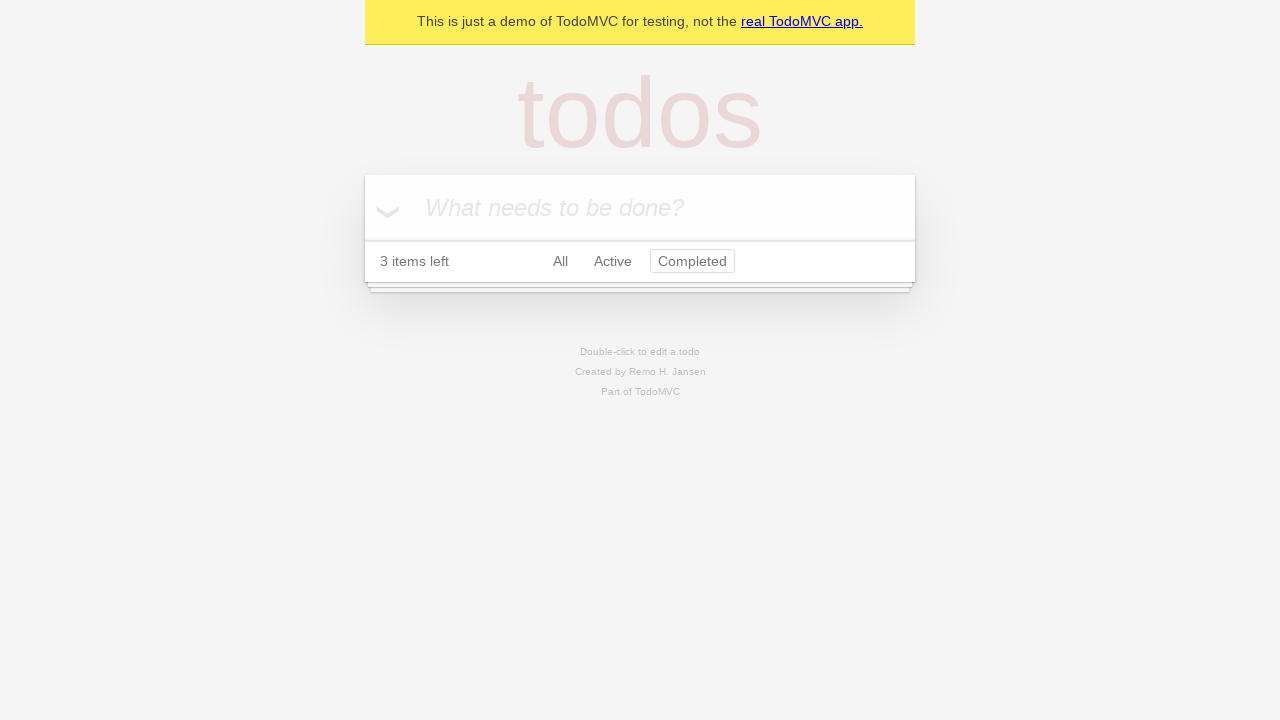

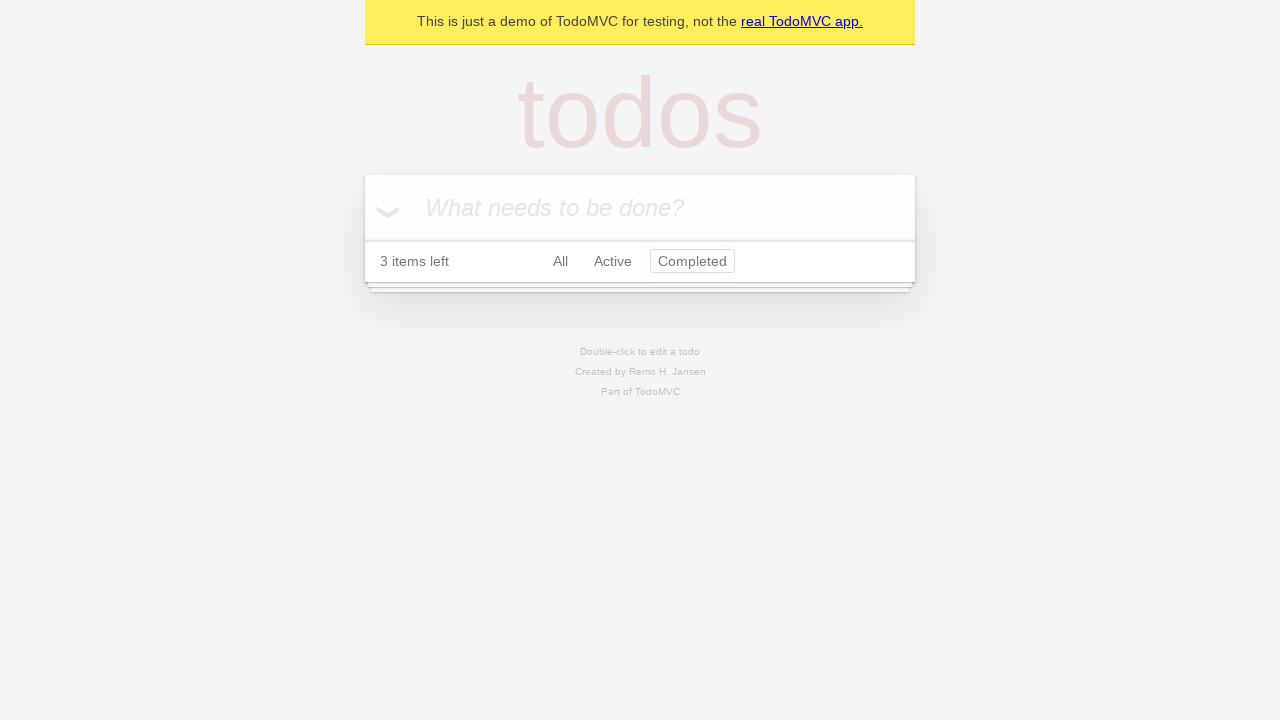